Tests W3Schools search functionality by searching for HTML Tutorial and verifying navigation to the tutorial page

Starting URL: https://www.w3schools.com/

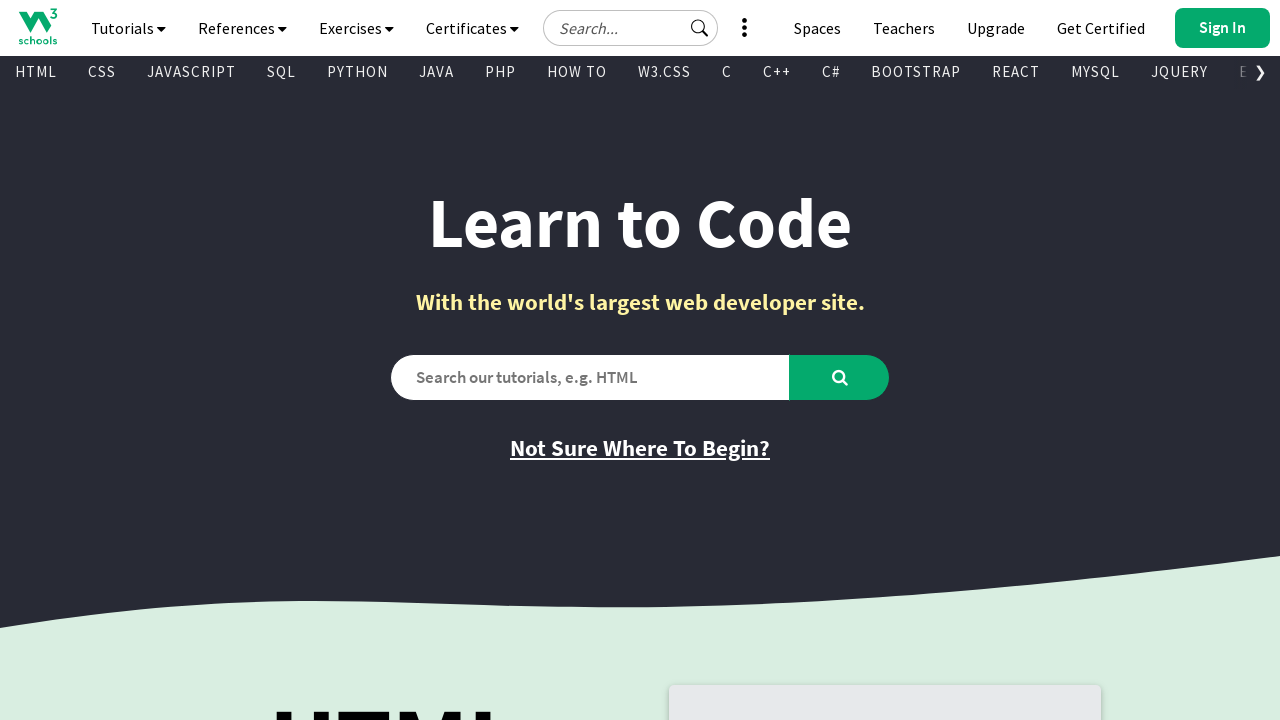

Verified initial page title is 'W3Schools Online Web Tutorials'
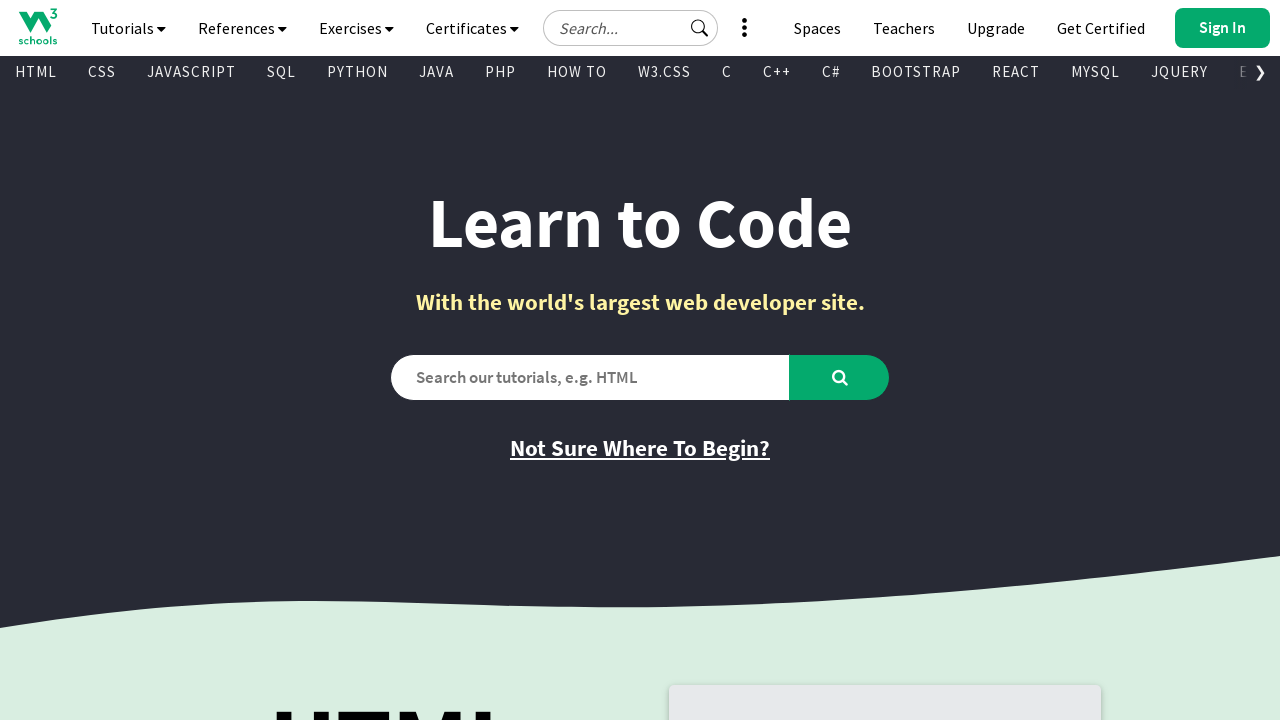

Filled search box with 'HTML Tutorial' on #search2
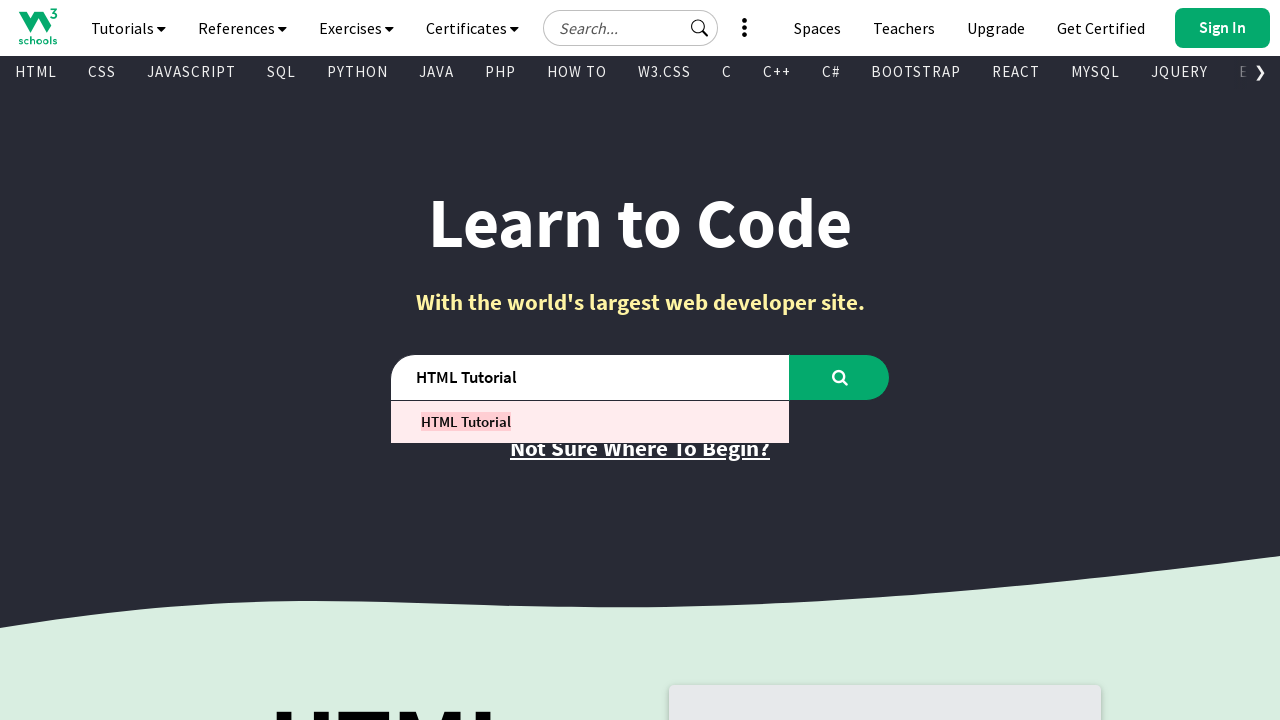

Clicked search button to search for HTML Tutorial at (840, 377) on #learntocode_searchbtn
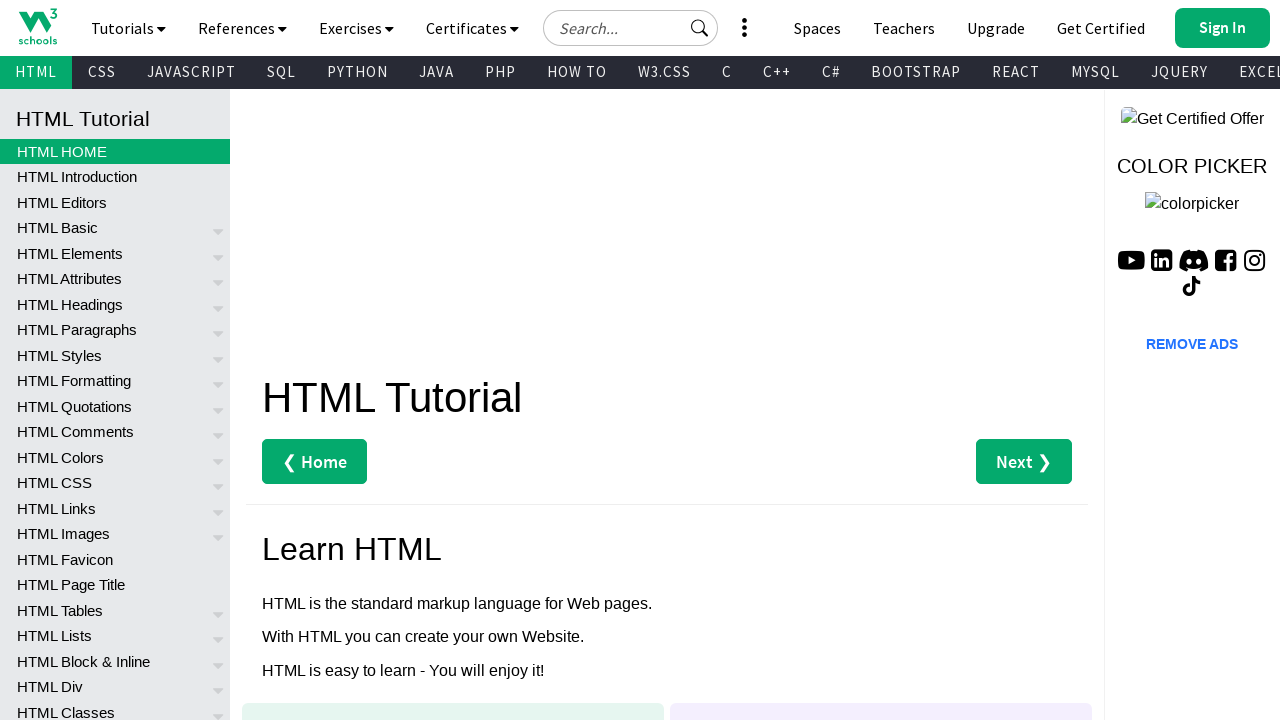

Page loaded after search
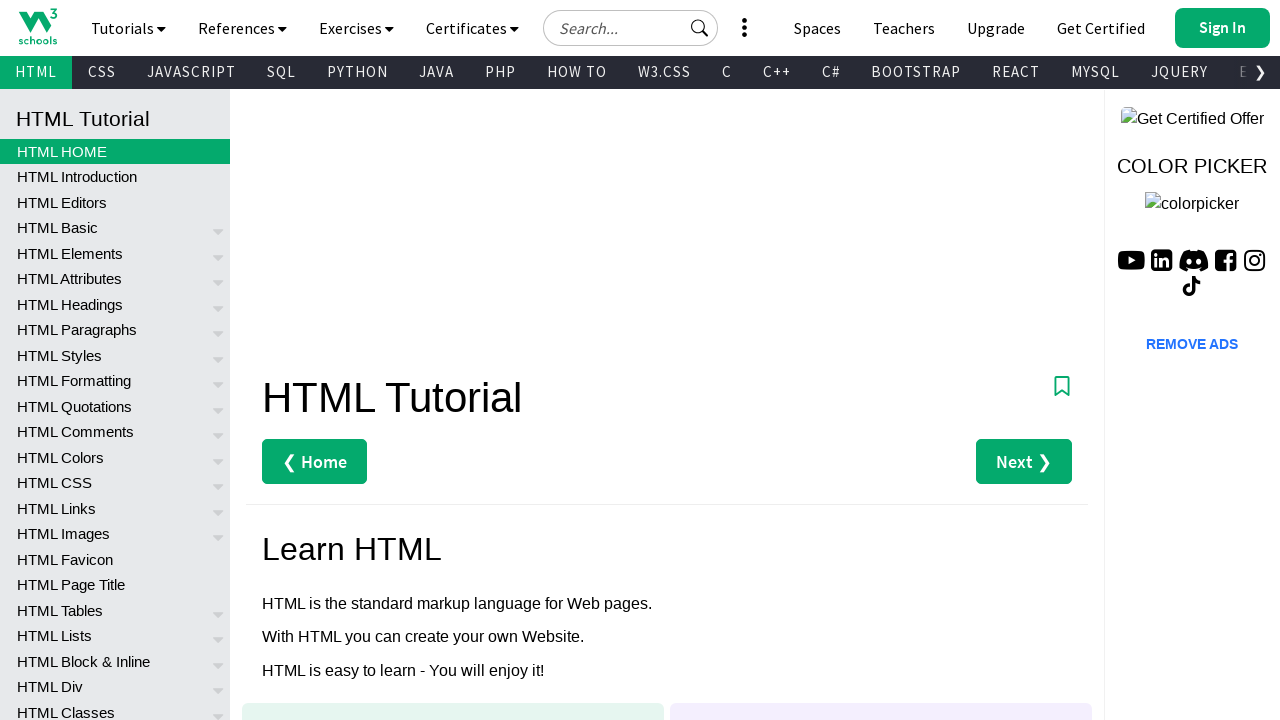

Verified page title is 'HTML Tutorial' - navigation successful
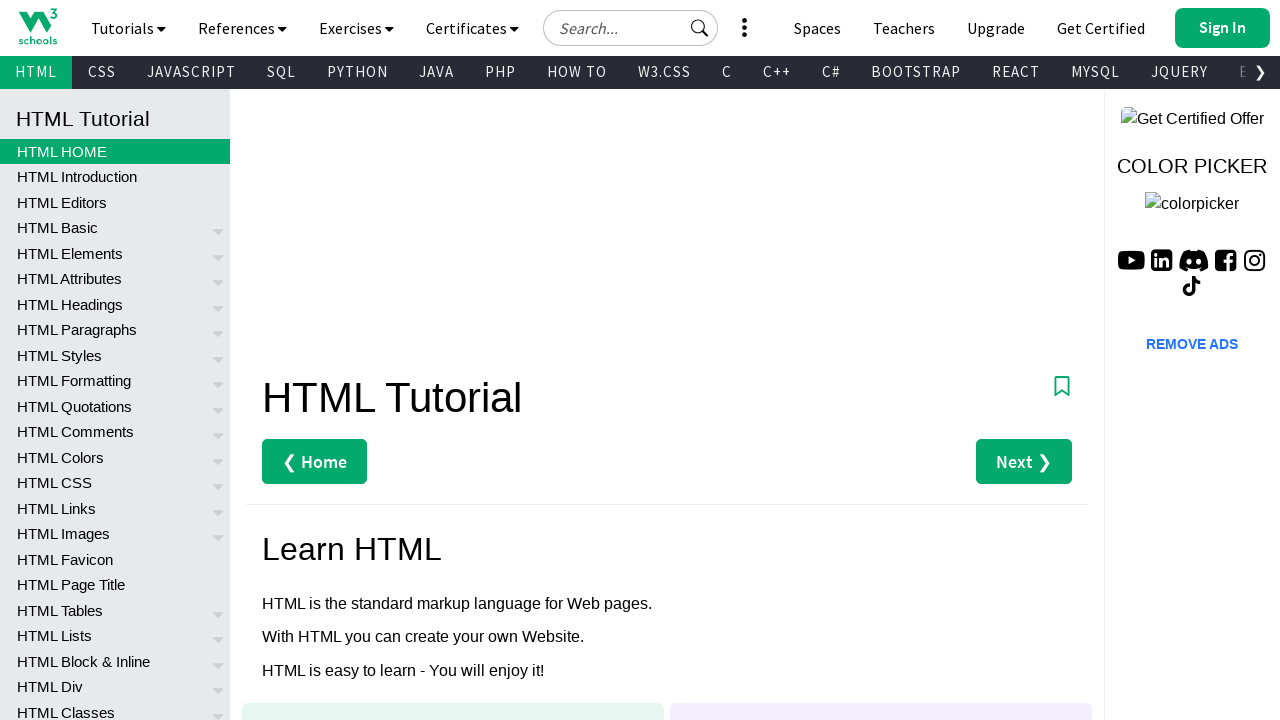

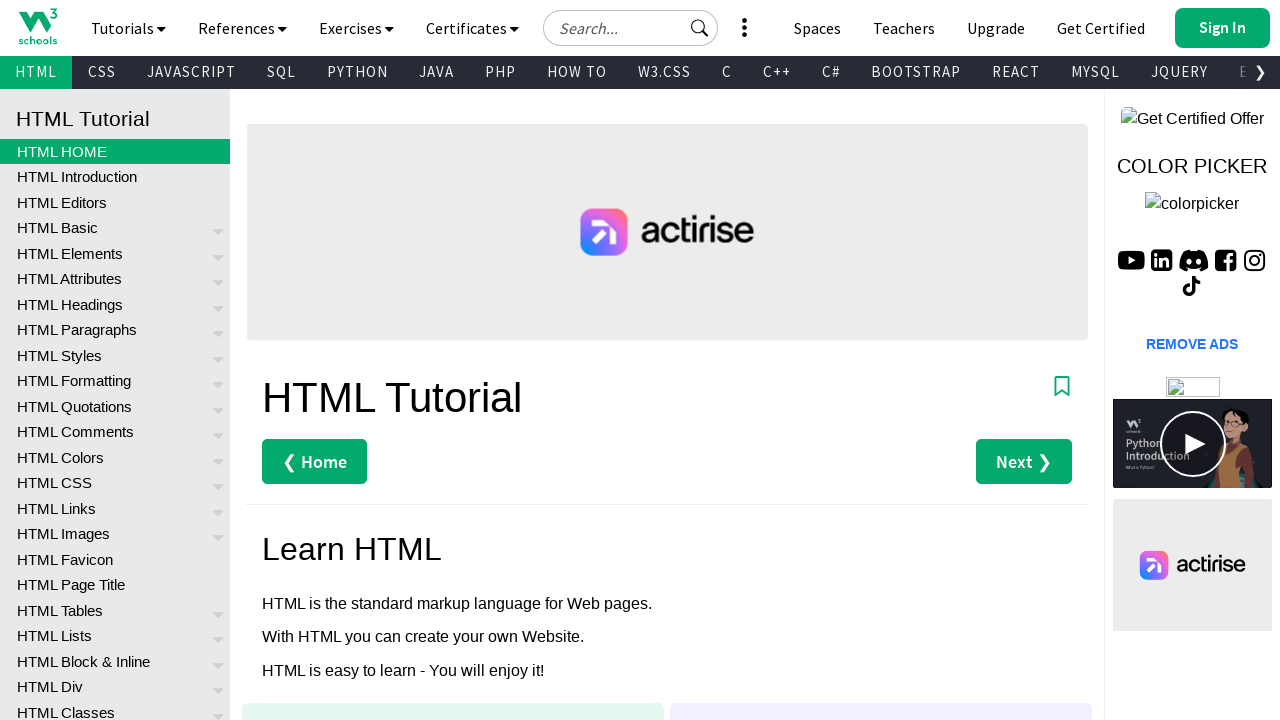